Tests JavaScript alert handling by clicking a button that triggers a JS alert, accepting the alert, and verifying the result message is displayed correctly.

Starting URL: https://the-internet.herokuapp.com/javascript_alerts

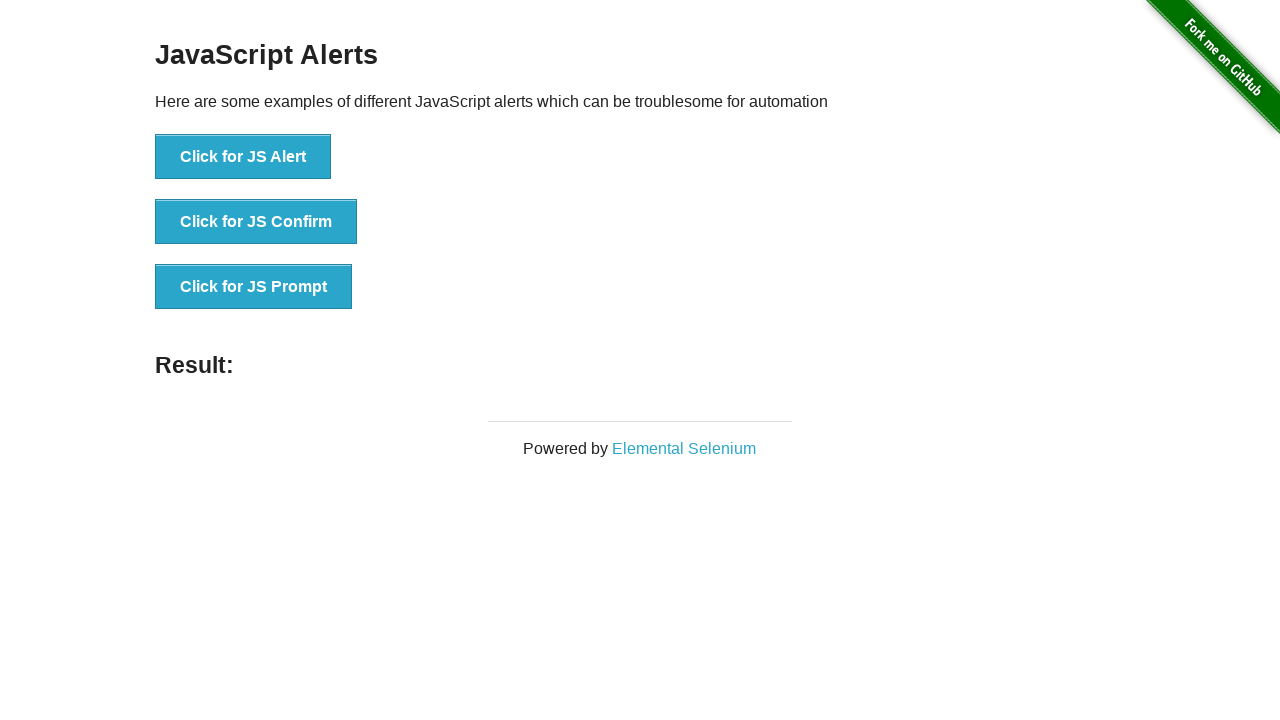

Set up dialog handler to accept alerts
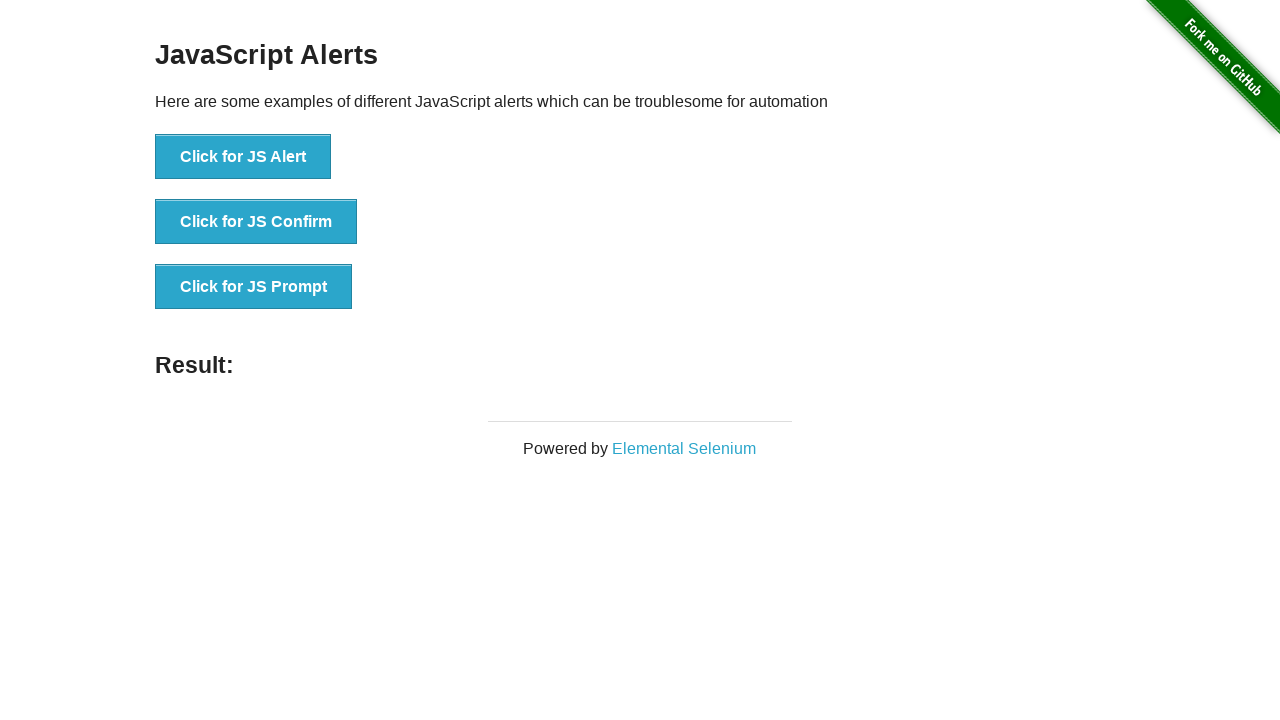

Clicked button to trigger JavaScript alert at (243, 157) on xpath=//button[text()='Click for JS Alert']
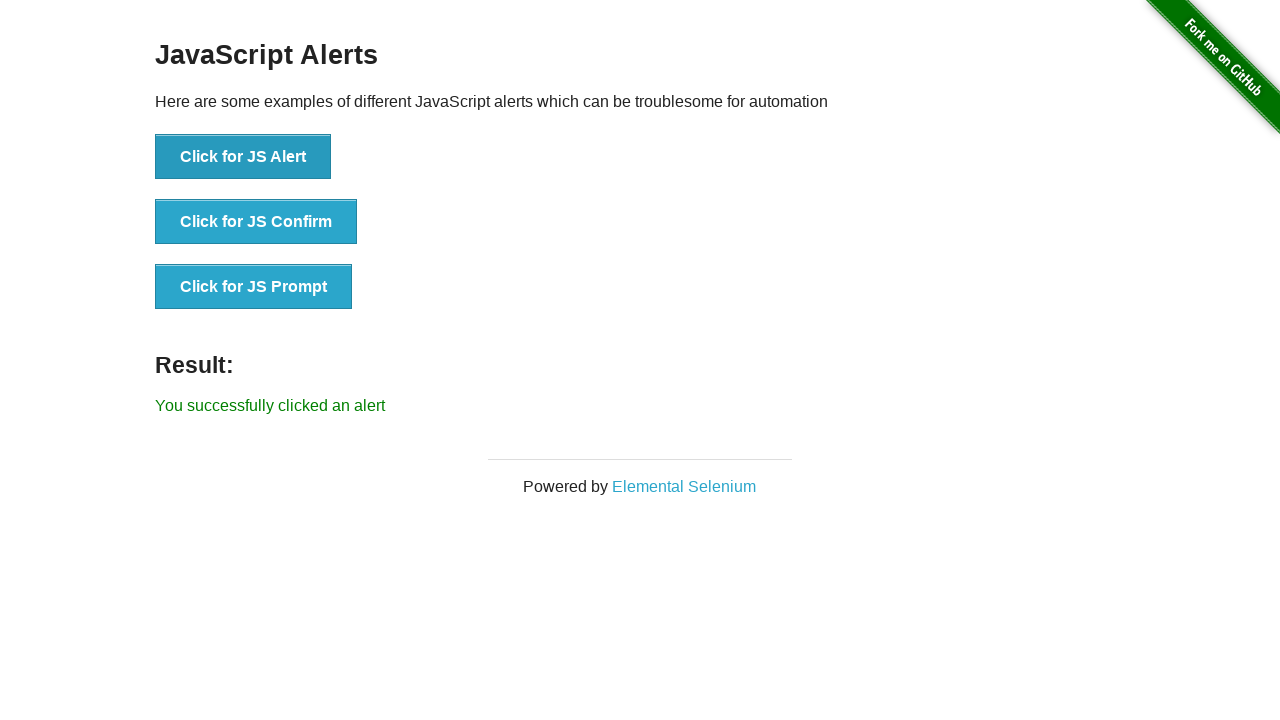

Located result message element
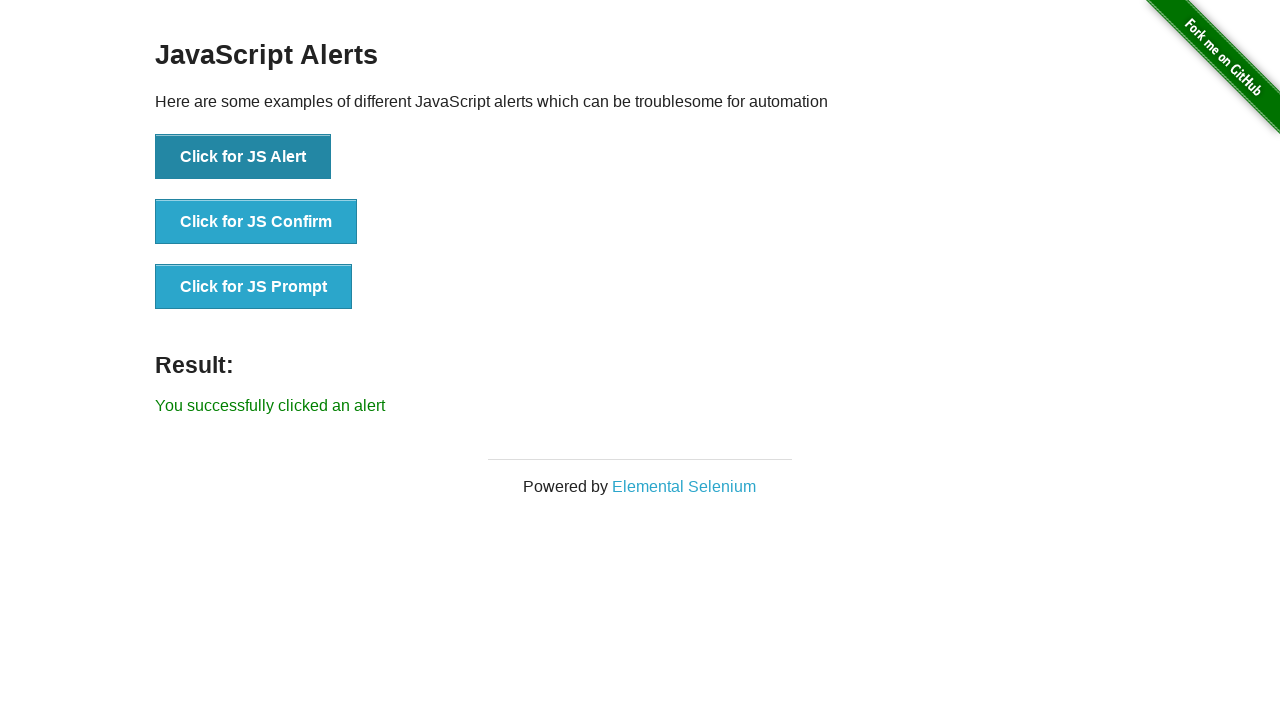

Result message element loaded
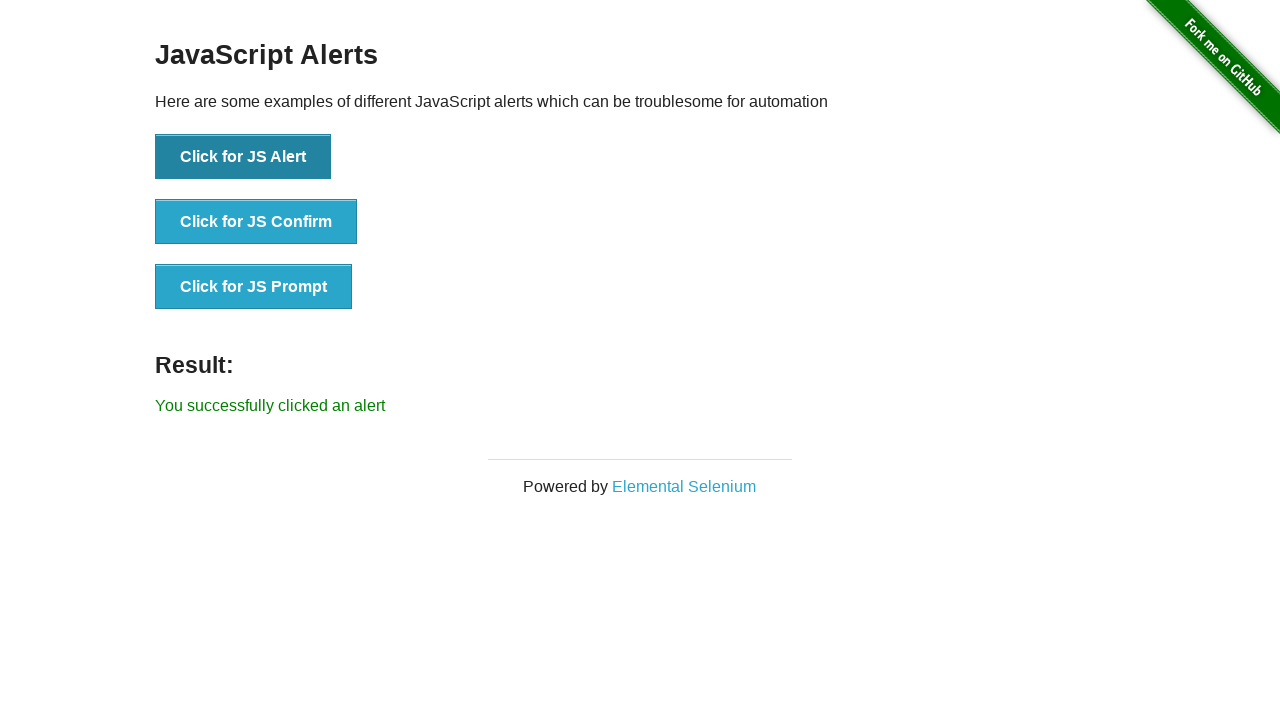

Verified result message displays 'You successfully clicked an alert'
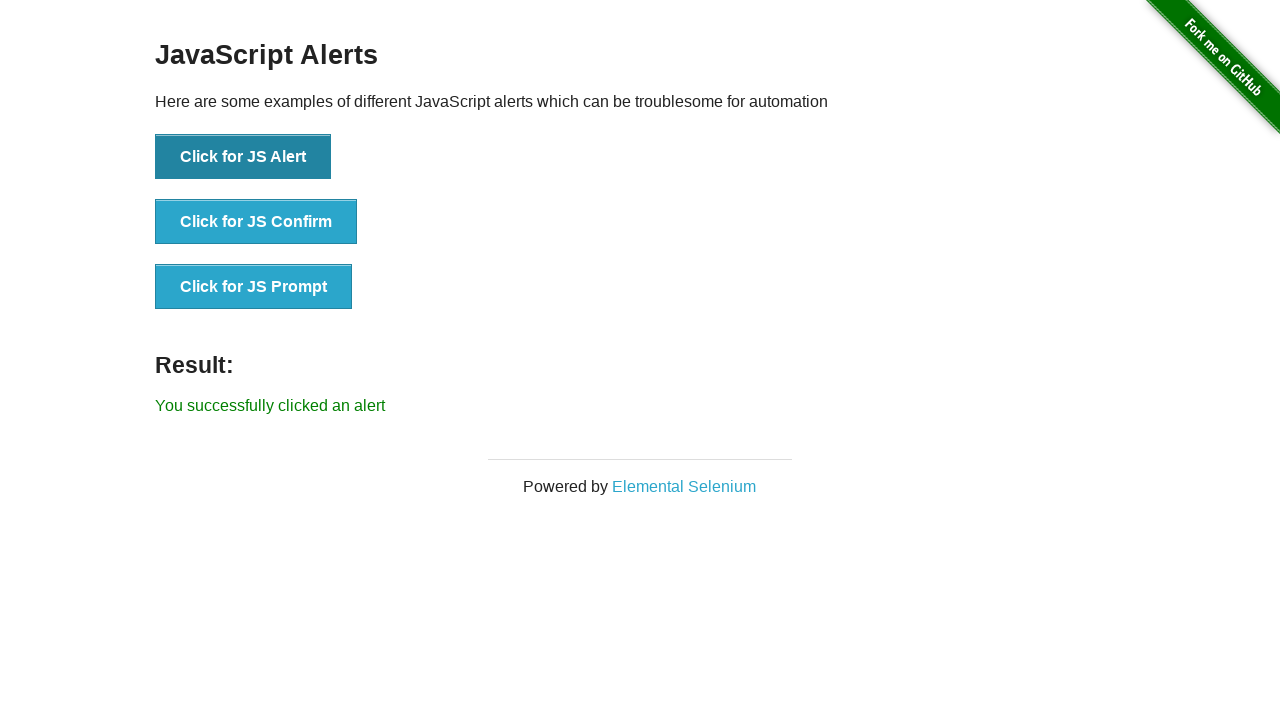

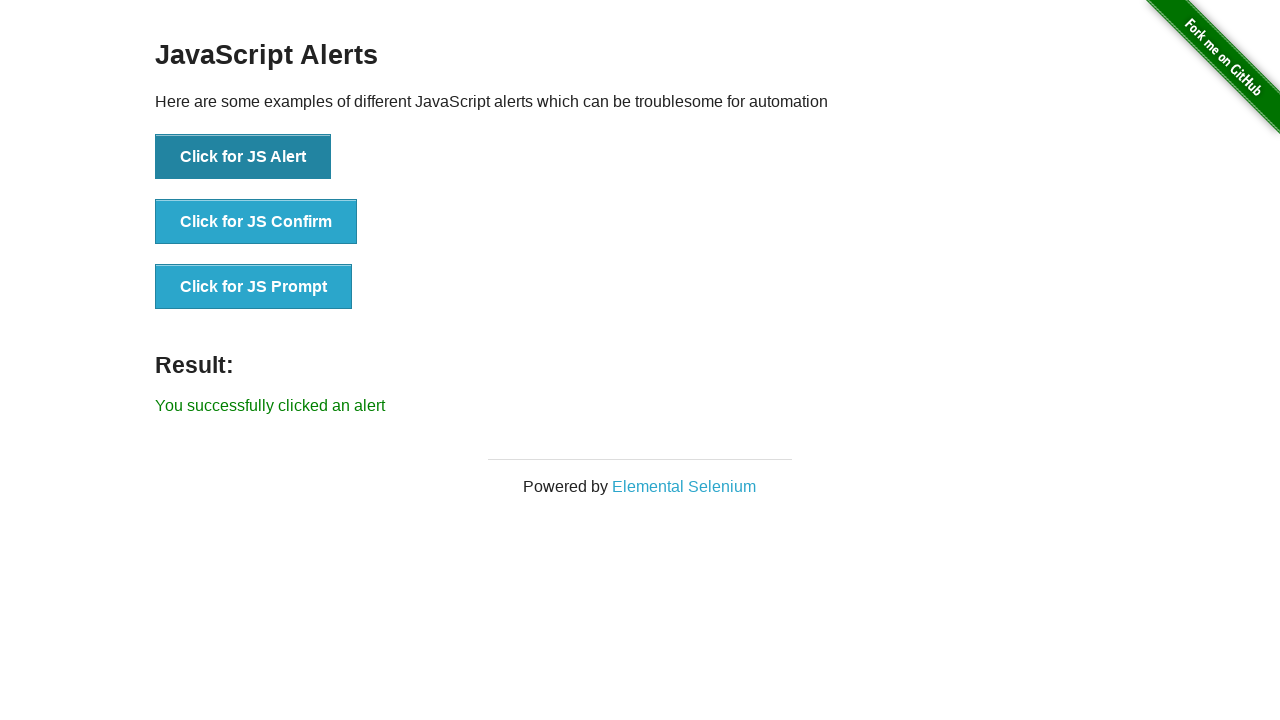